Tests right-click (context menu) action on the firstName input field

Starting URL: https://demoqa.com/automation-practice-form

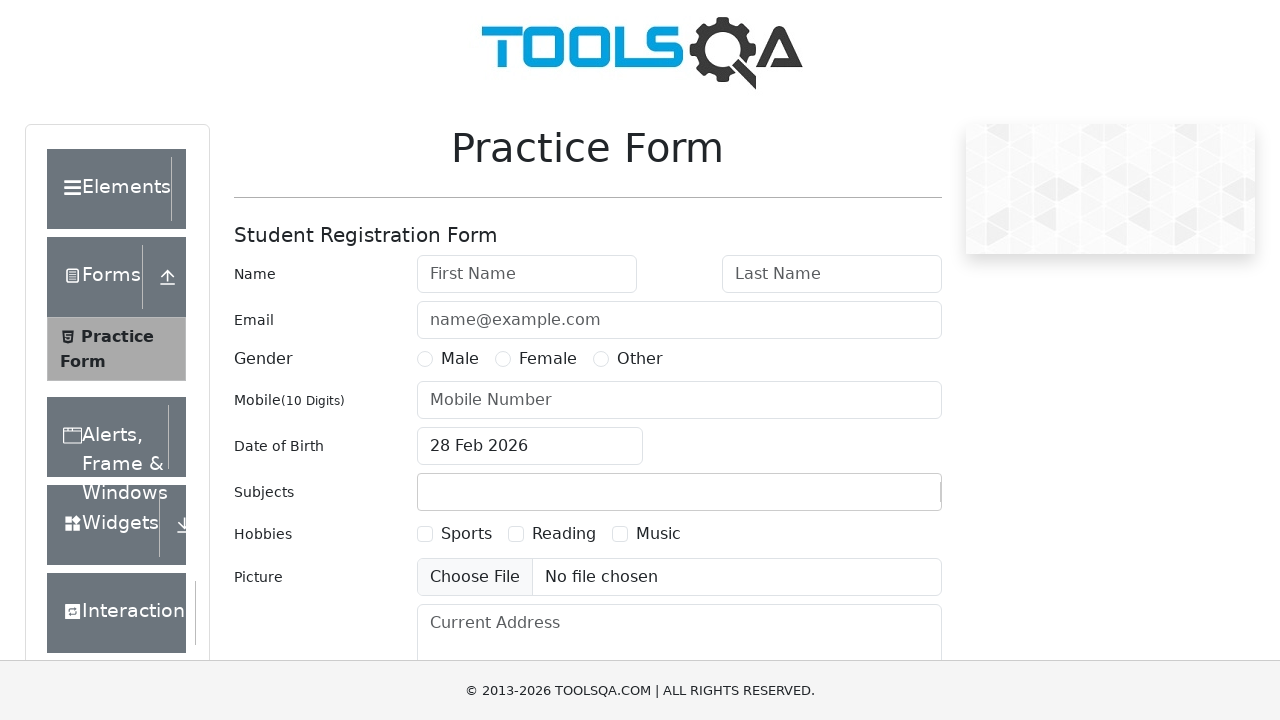

Right-clicked on firstName input field to open context menu at (527, 274) on #firstName
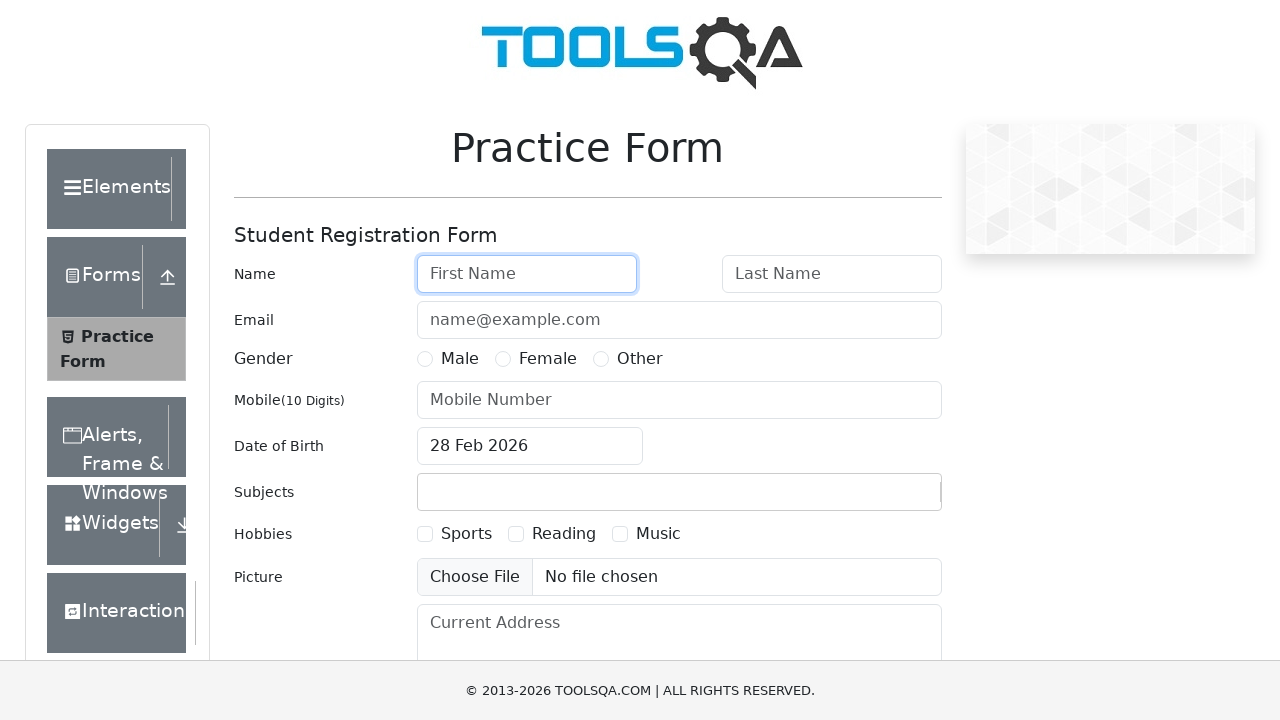

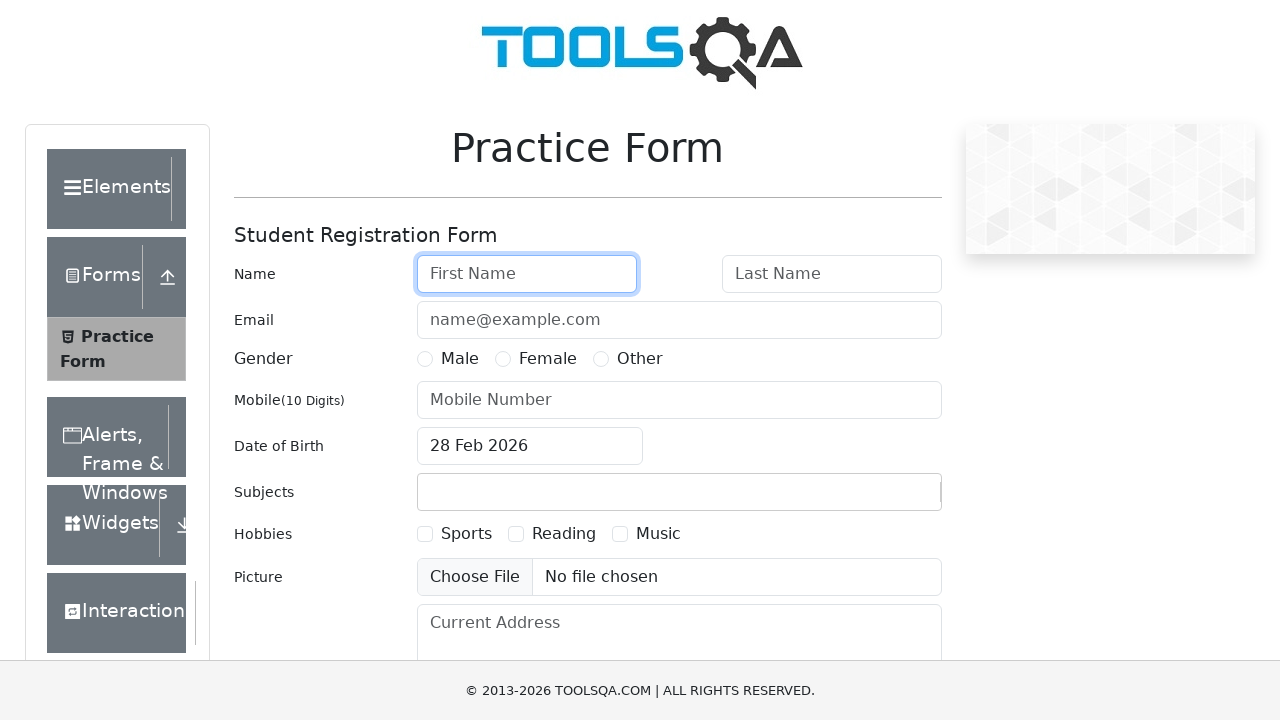